Tests iframe handling by switching to an iframe, clicking a button that triggers a JavaScript alert, and accepting the alert dialog

Starting URL: https://www.w3schools.com/js/tryit.asp?filename=tryjs_alert

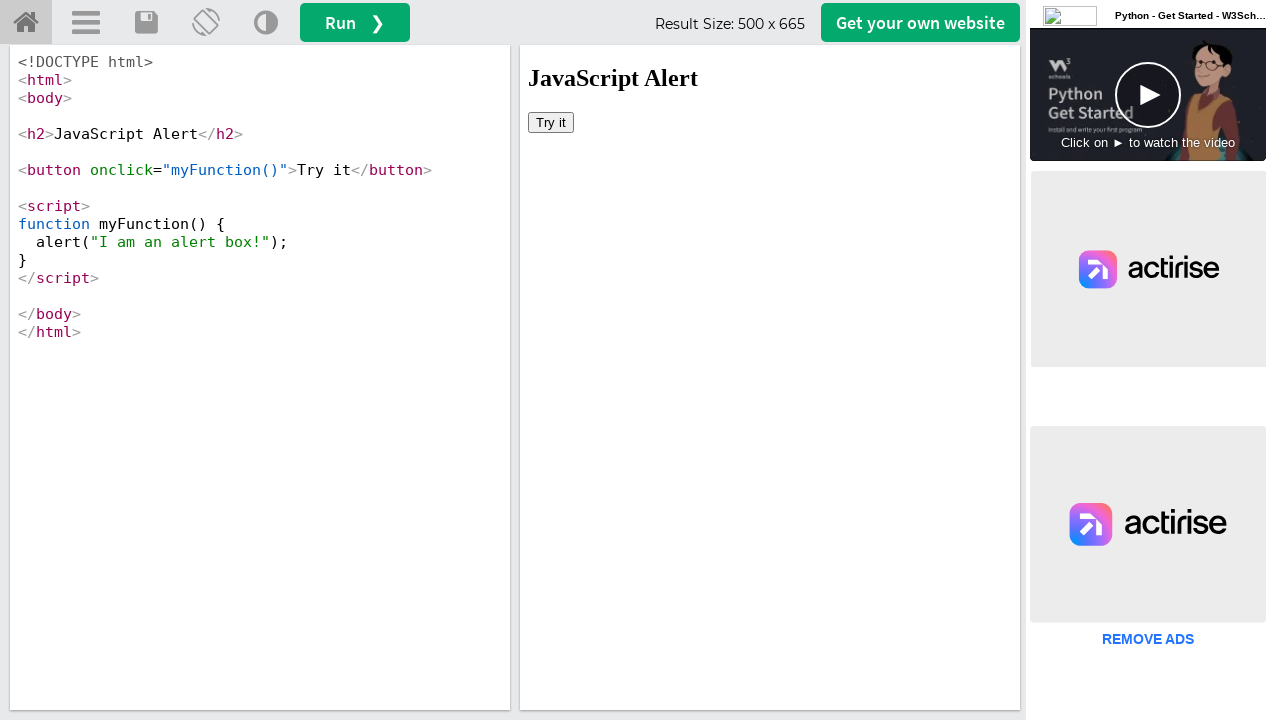

Located iframe with id 'iframeResult'
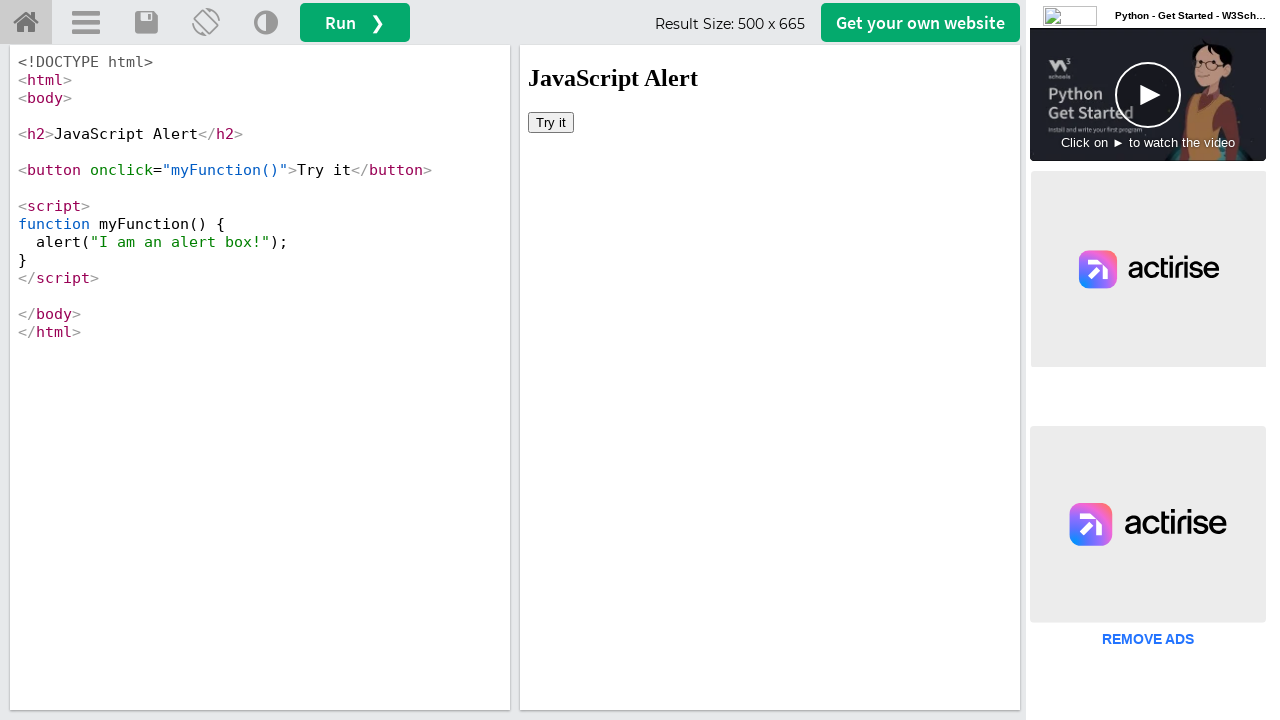

Clicked button inside iframe to trigger alert at (551, 122) on #iframeResult >> internal:control=enter-frame >> body button
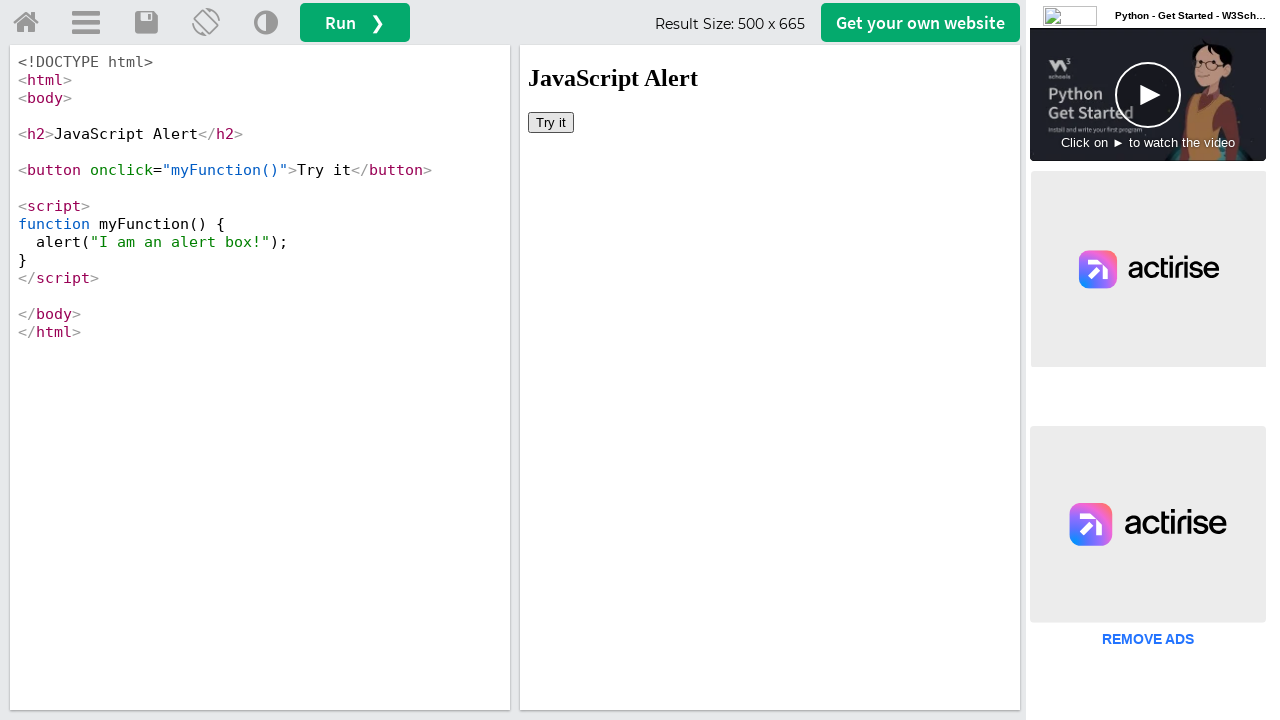

Set up dialog handler to accept alerts
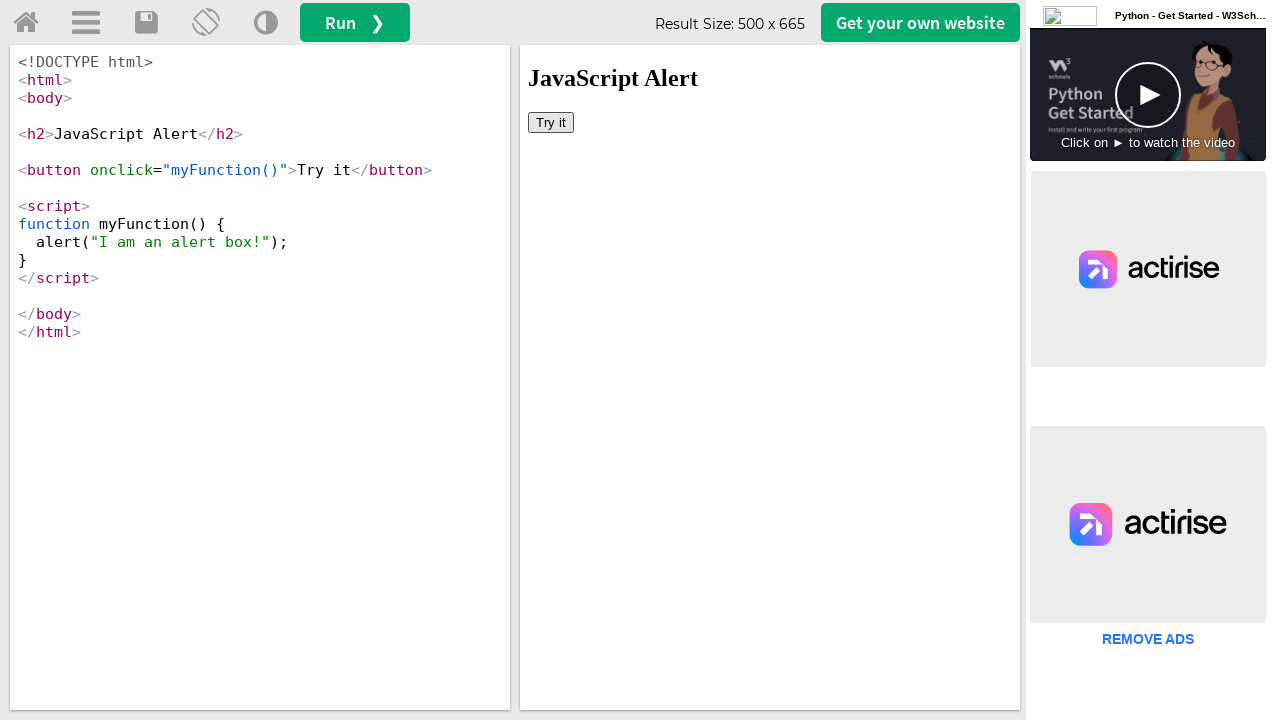

Waited 1000ms for alert processing to complete
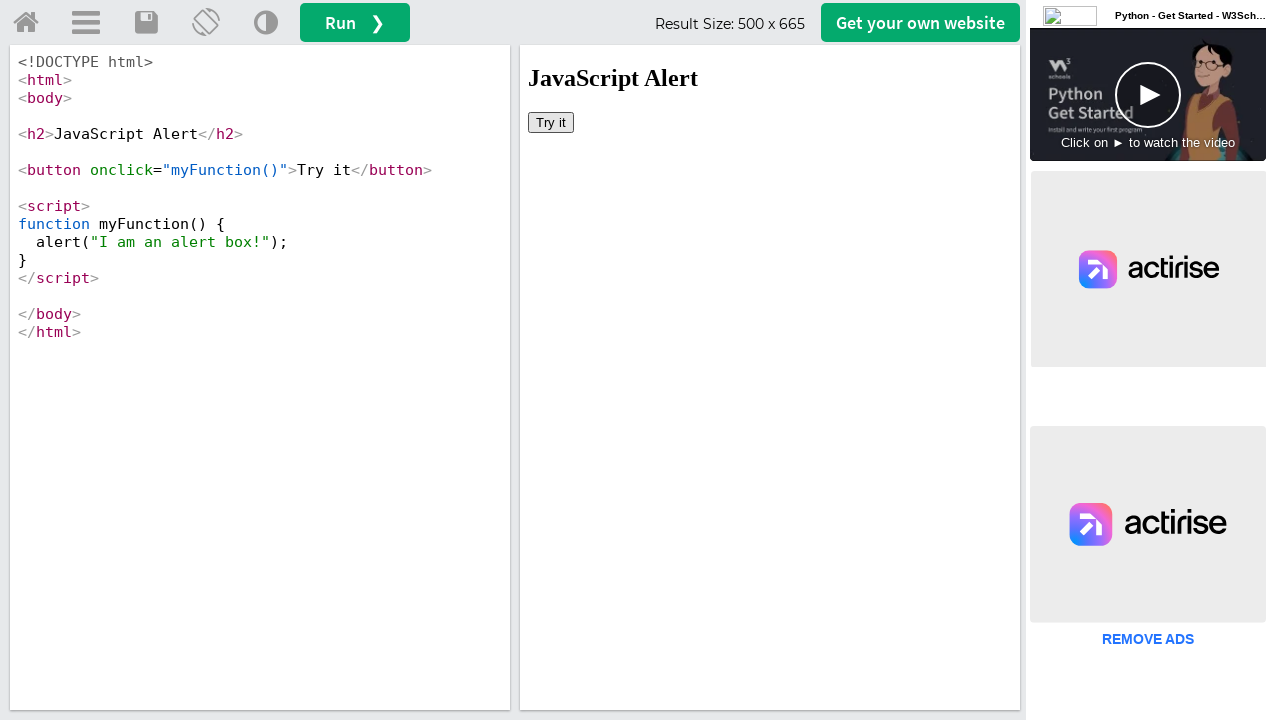

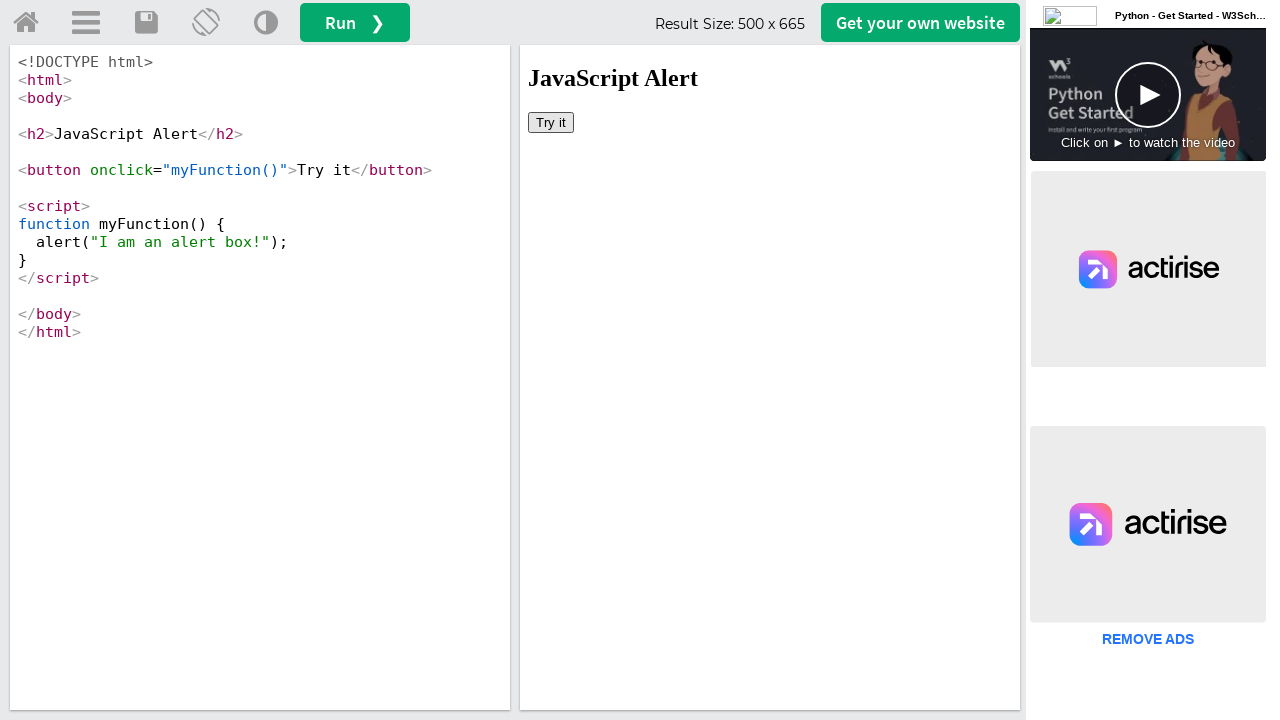